Fills out and submits a validation form with random data including firstname, surname, age, country selection, and notes

Starting URL: https://testpages.herokuapp.com/styled/validation/input-validation.html

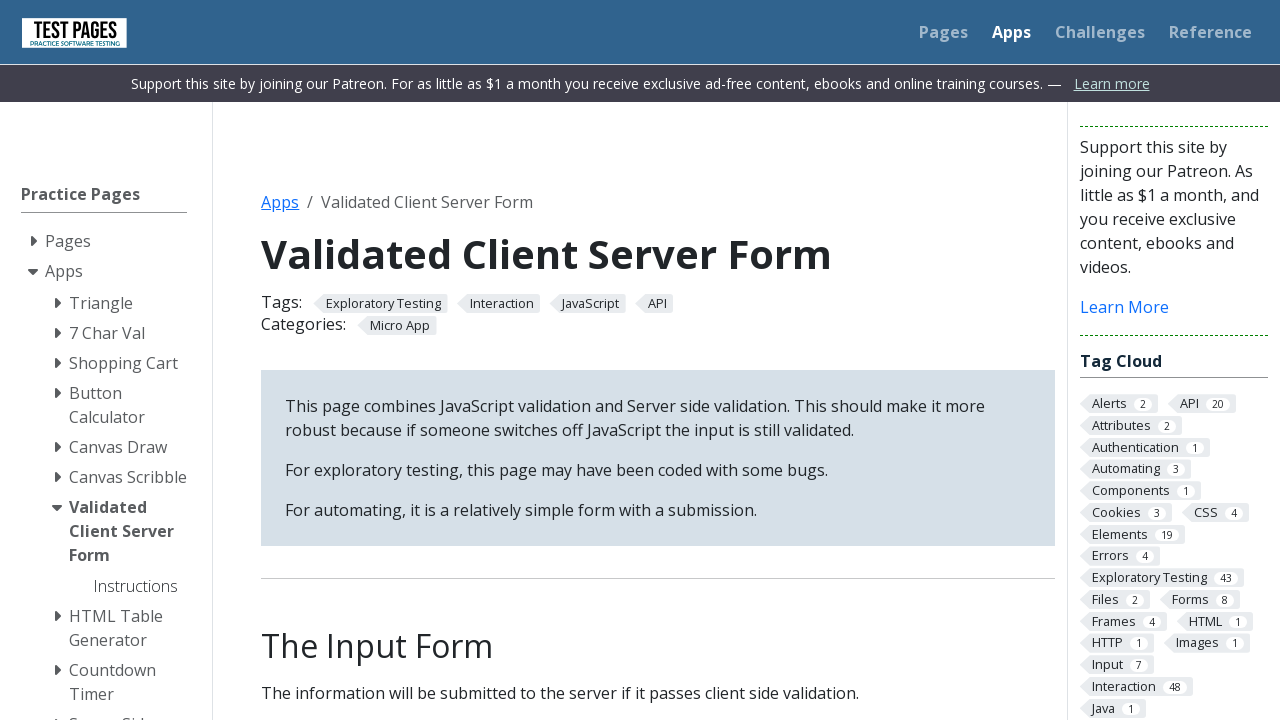

Filled firstname field with 'John' on #firstname
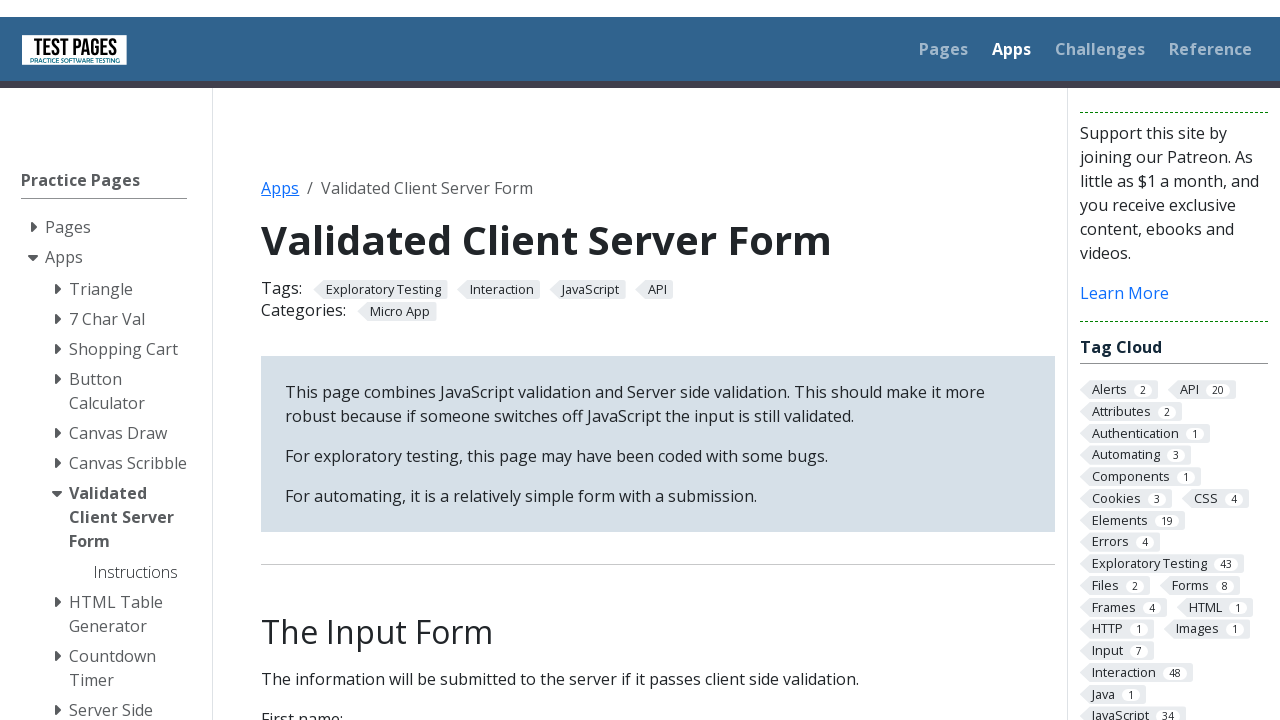

Filled surname field with 'Smith' on #surname
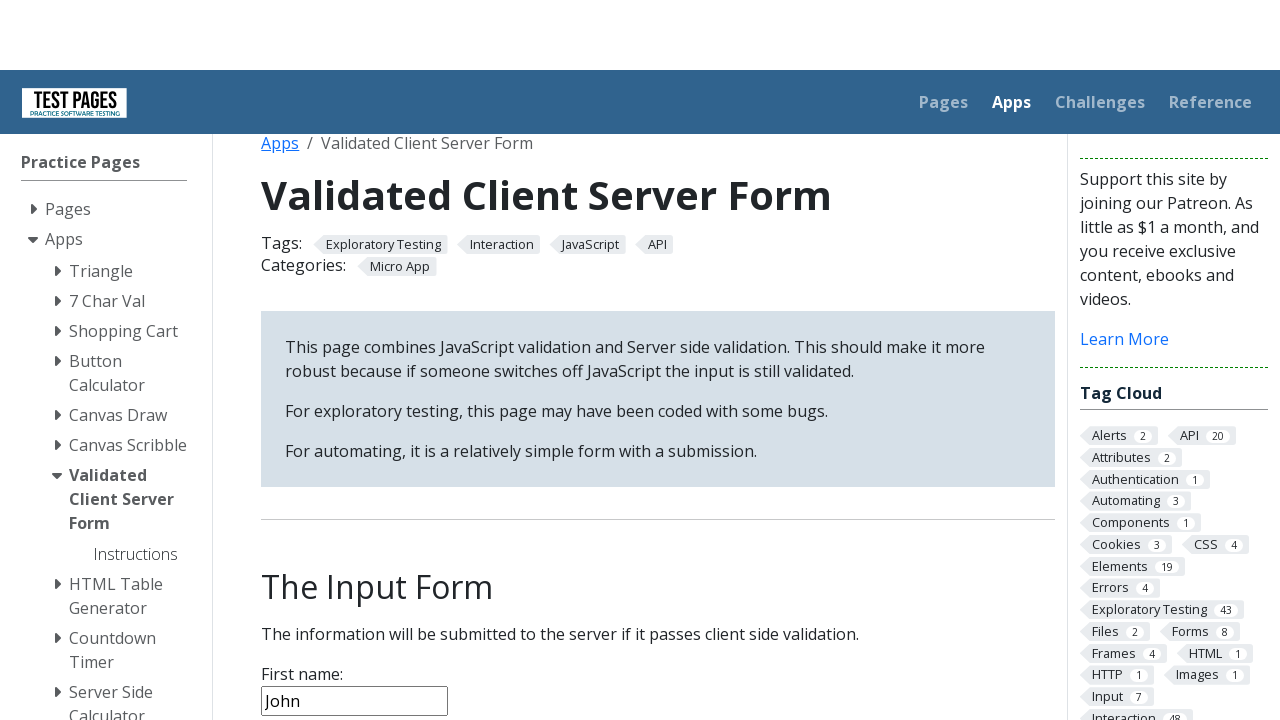

Filled age field with random age: 27 on #age
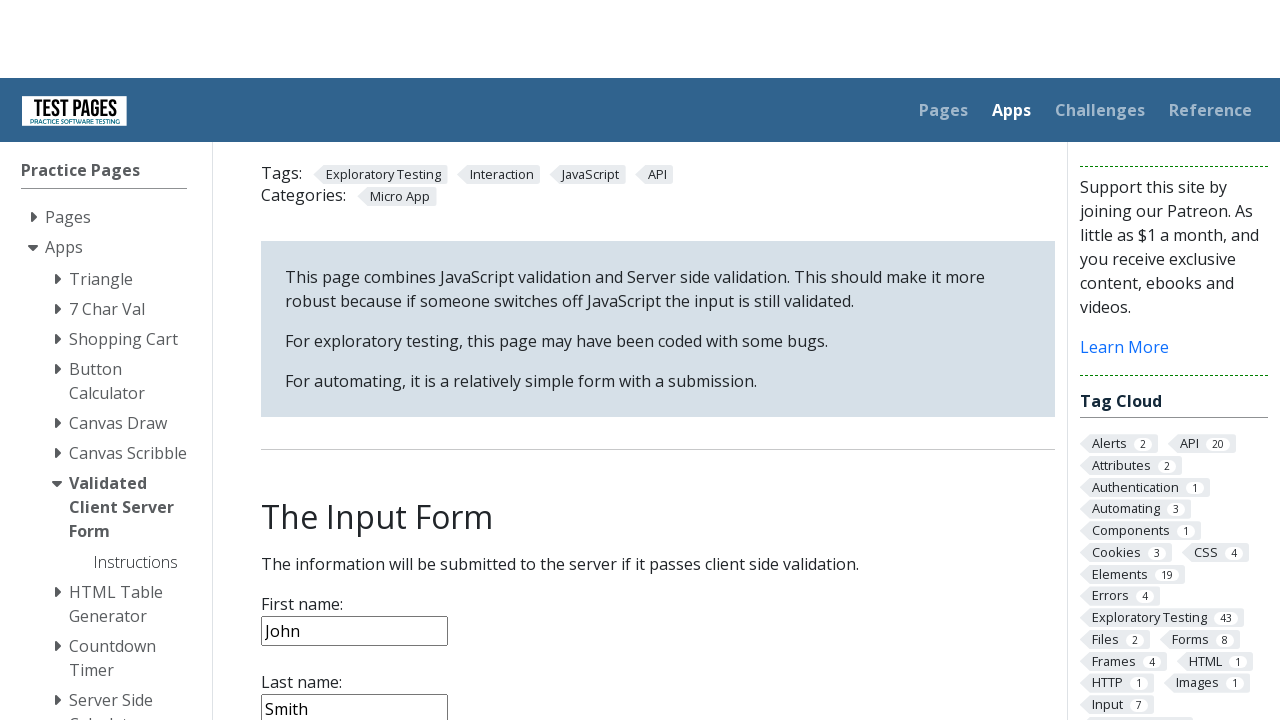

Selected random country at index 105 on #country
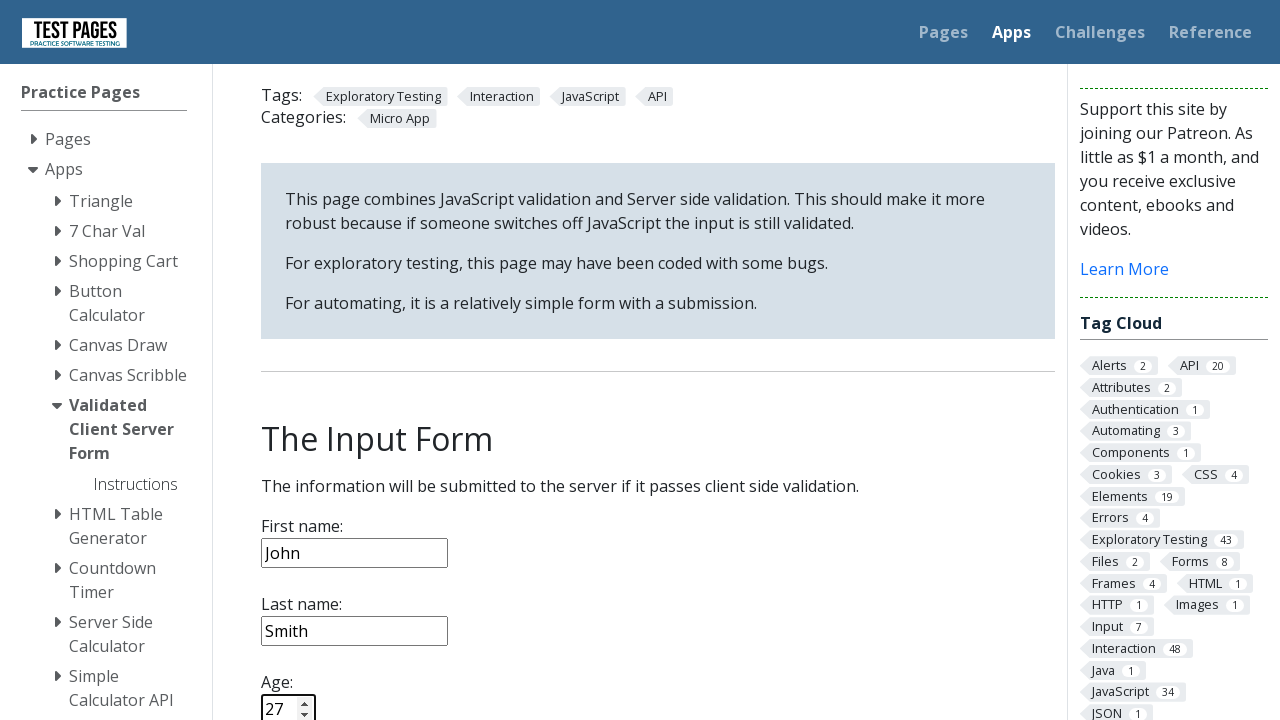

Filled notes field with 'Test notes for form submission' on #notes
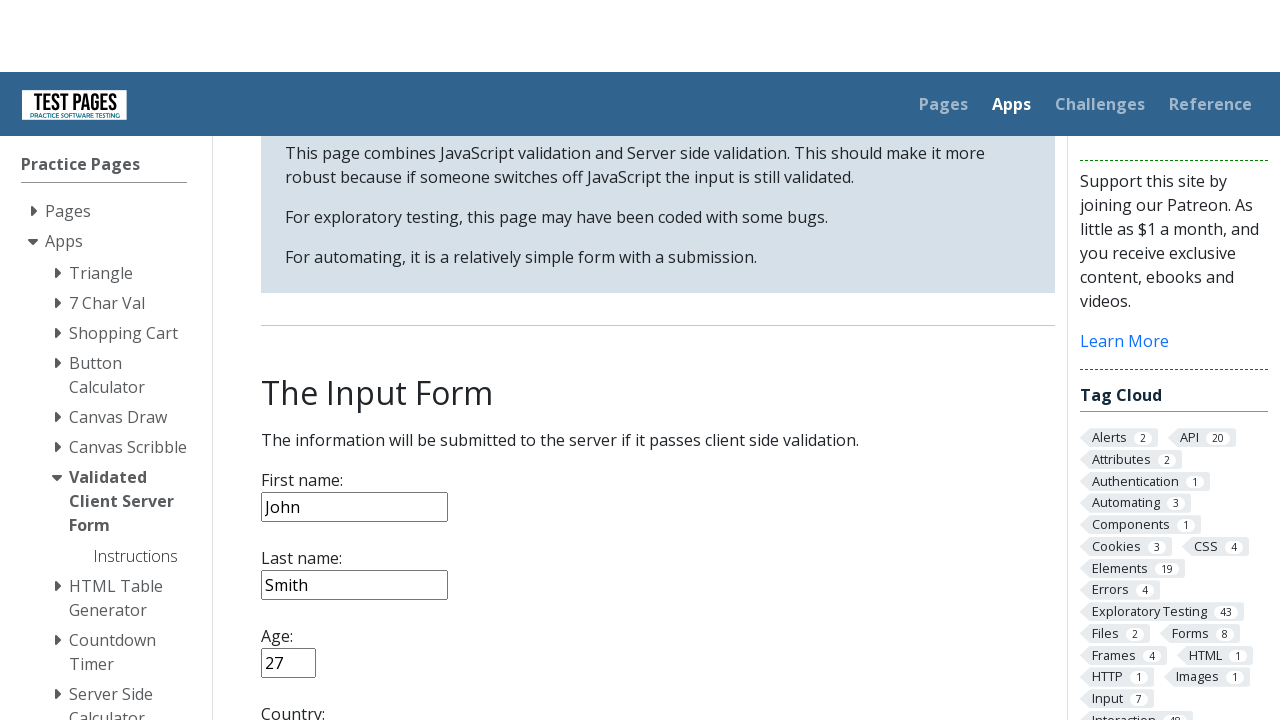

Clicked form submit button at (296, 368) on input[type="submit"]
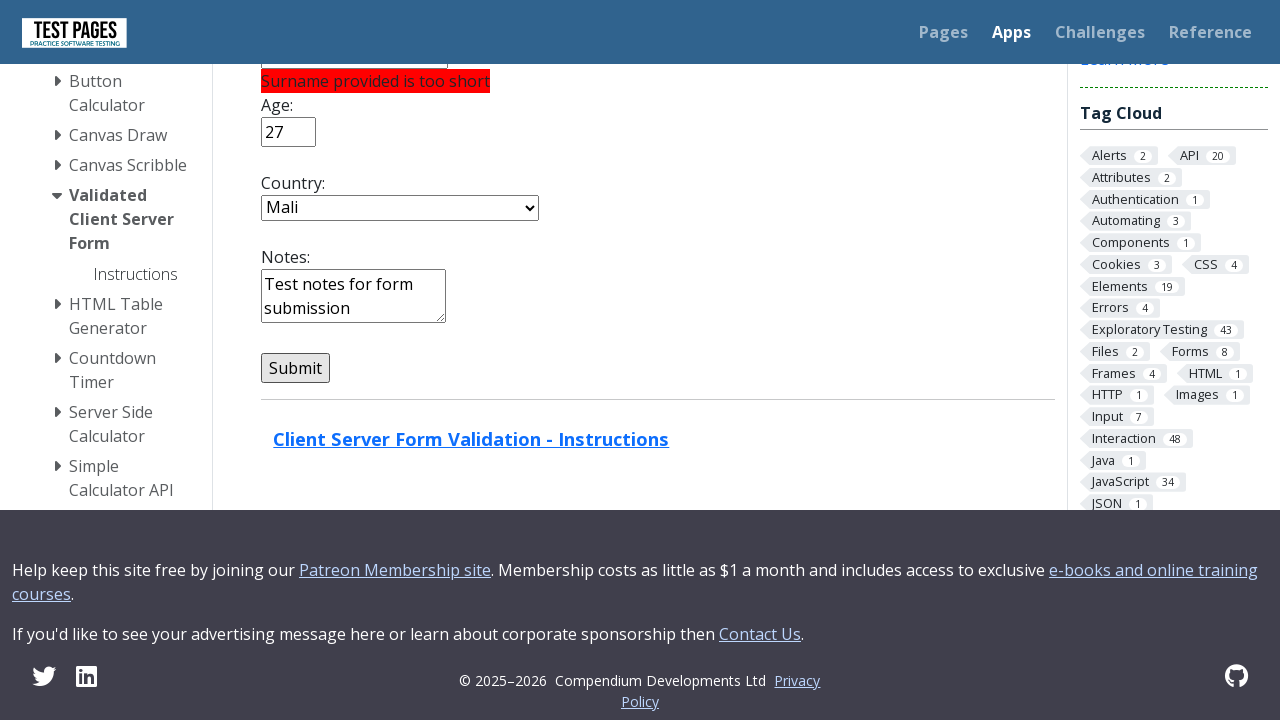

Form submission completed and page loaded
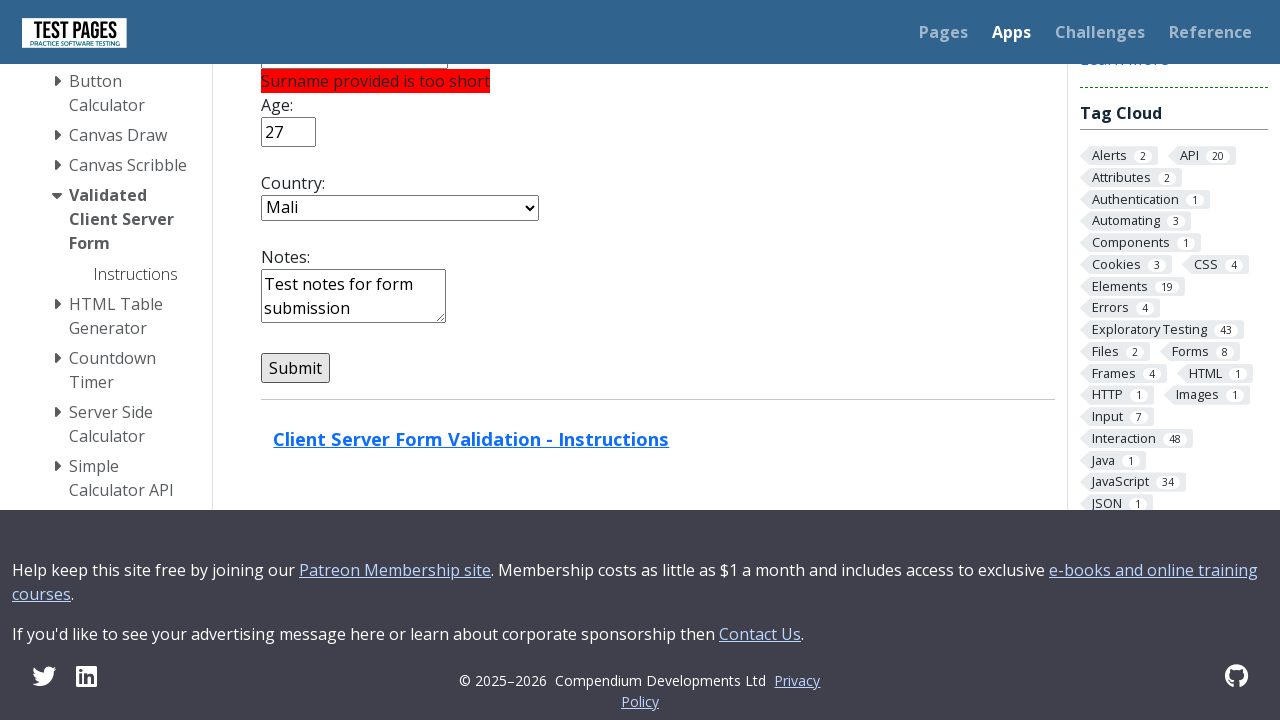

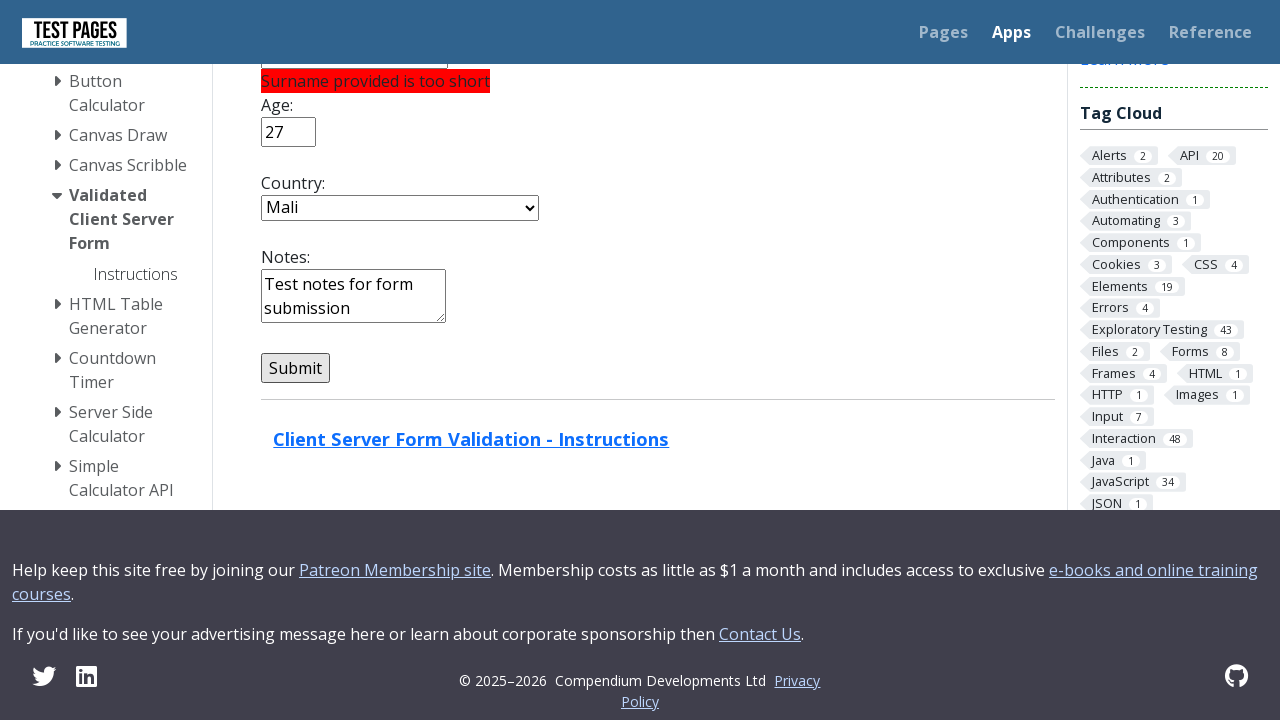